Tests a registration form by filling in first name, last name, address, email, and password fields, then clicking on a dropdown element.

Starting URL: http://demo.automationtesting.in/Register.html

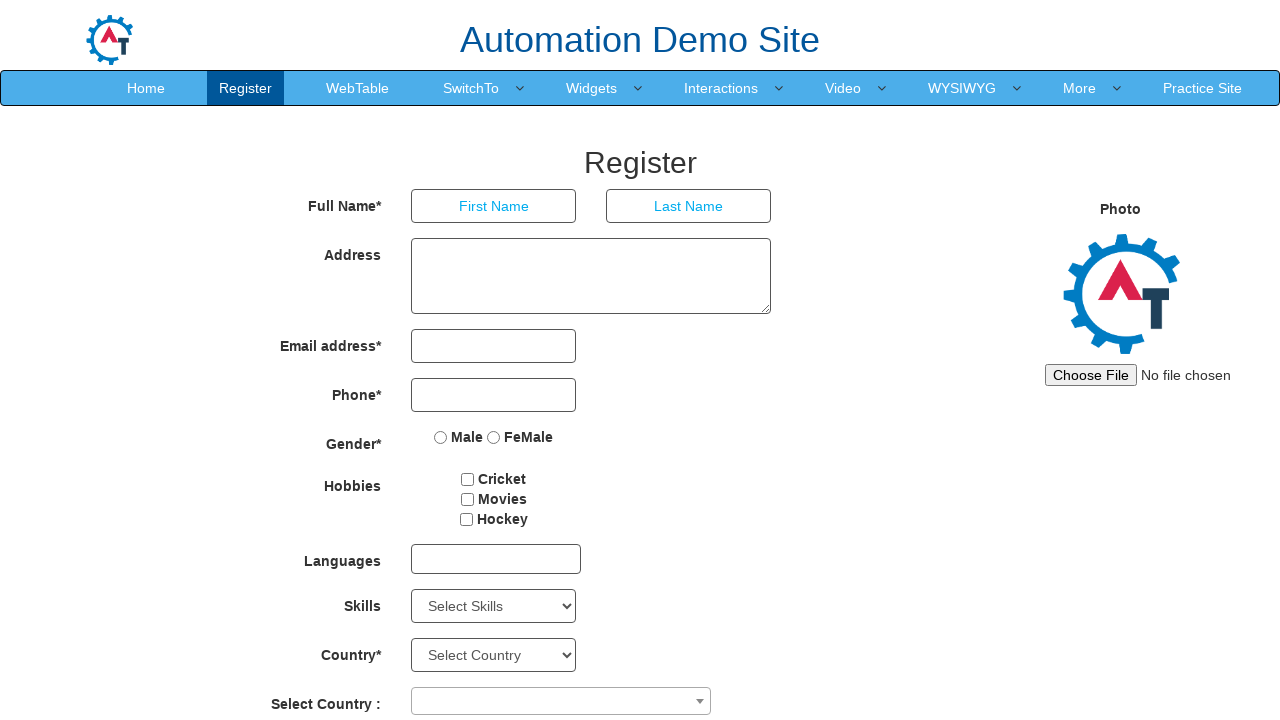

Filled first name field with 'John' on input[placeholder='First Name']
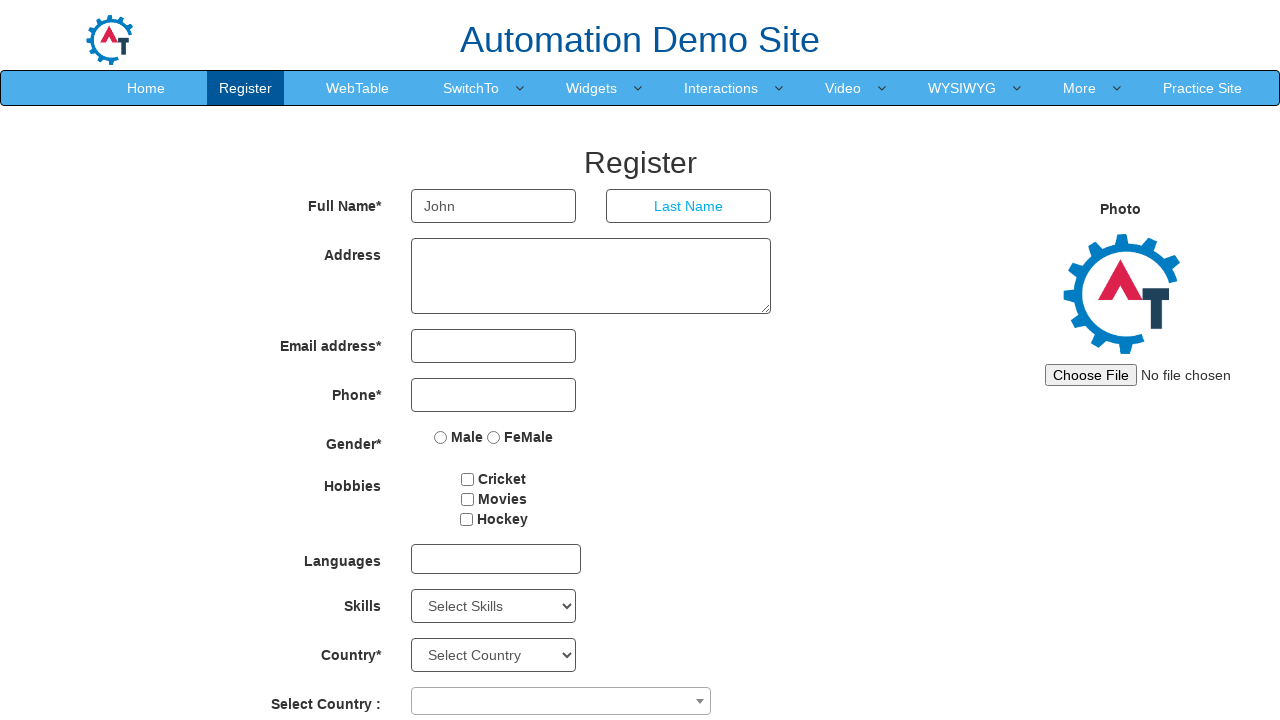

Filled last name field with 'Smith' on input[placeholder='Last Name']
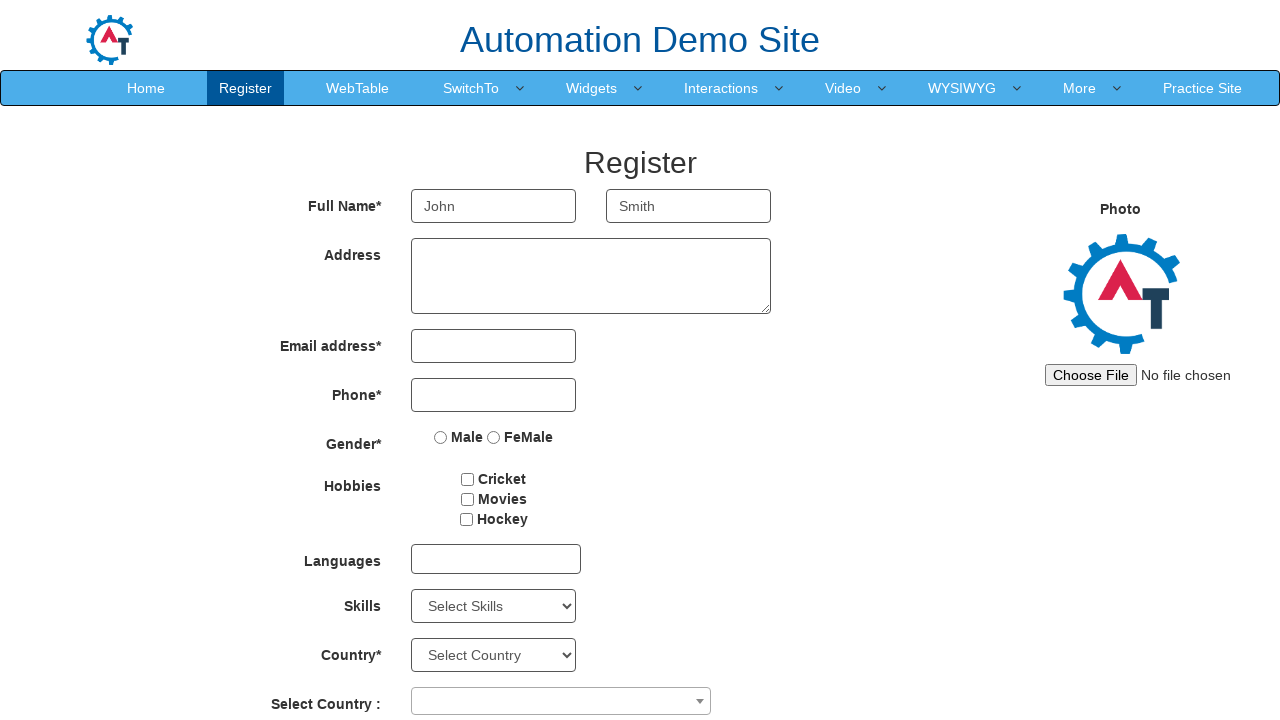

Filled address field with '123 Main Street, Boston' on textarea[ng-model='Adress']
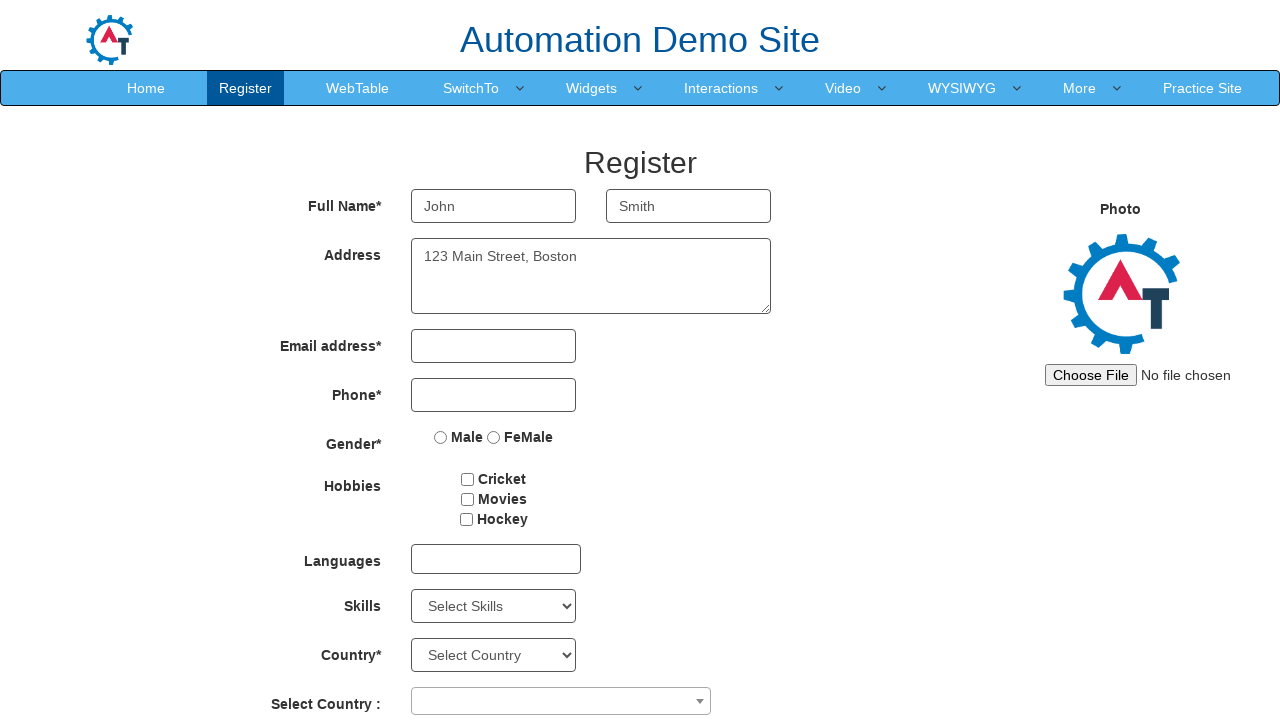

Filled email field with 'johnsmith2024@gmail.com' on input[ng-model='EmailAdress']
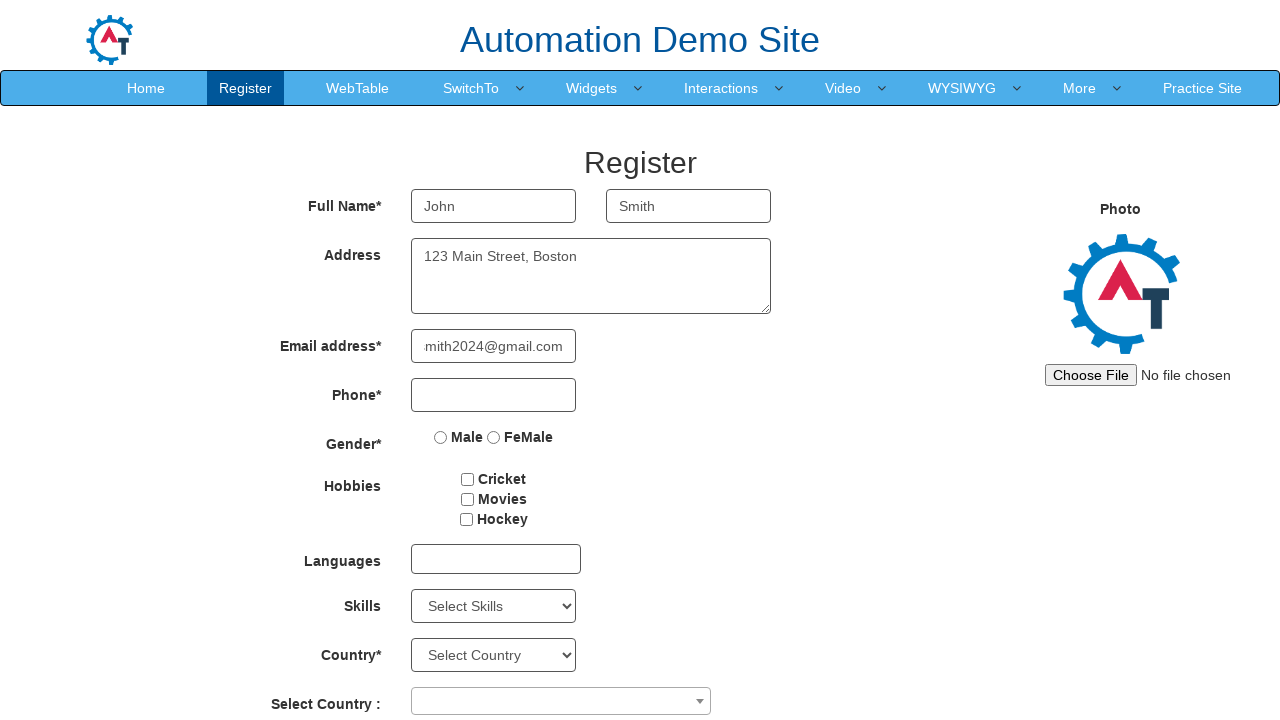

Filled password field with 'SecurePassword123' on input#firstpassword
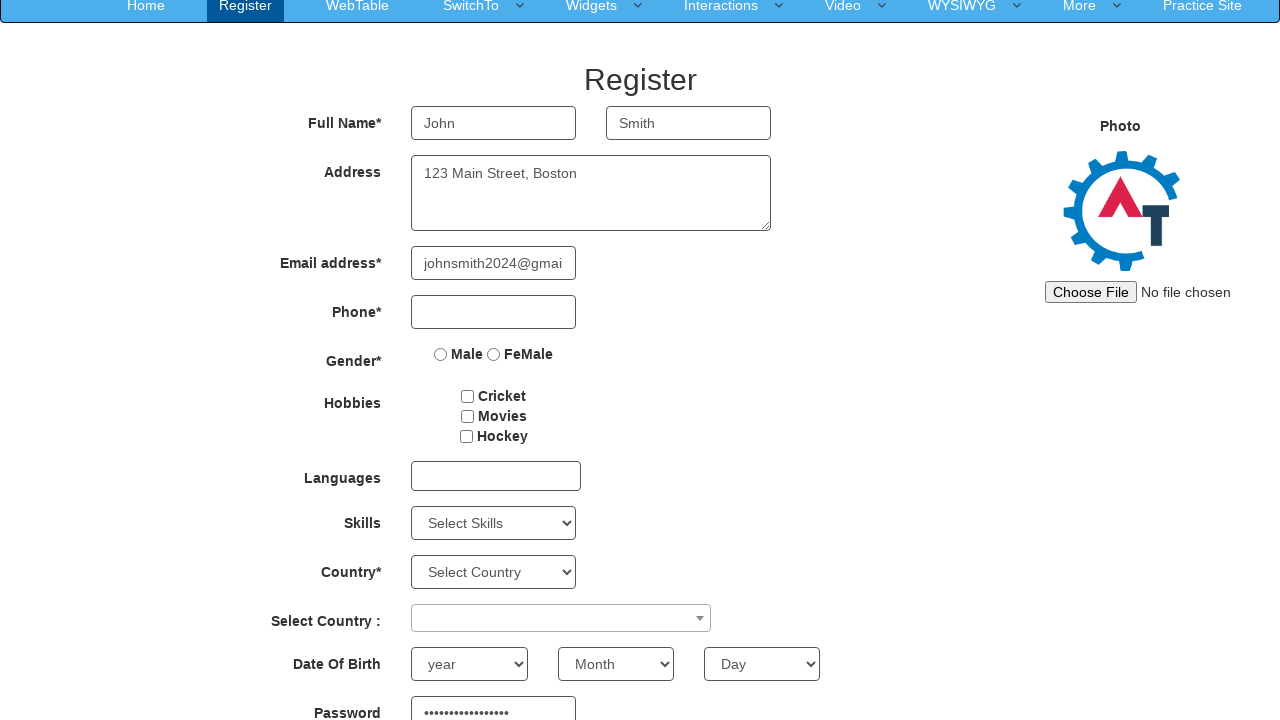

Clicked on dropdown element at (496, 476) on div#msdd
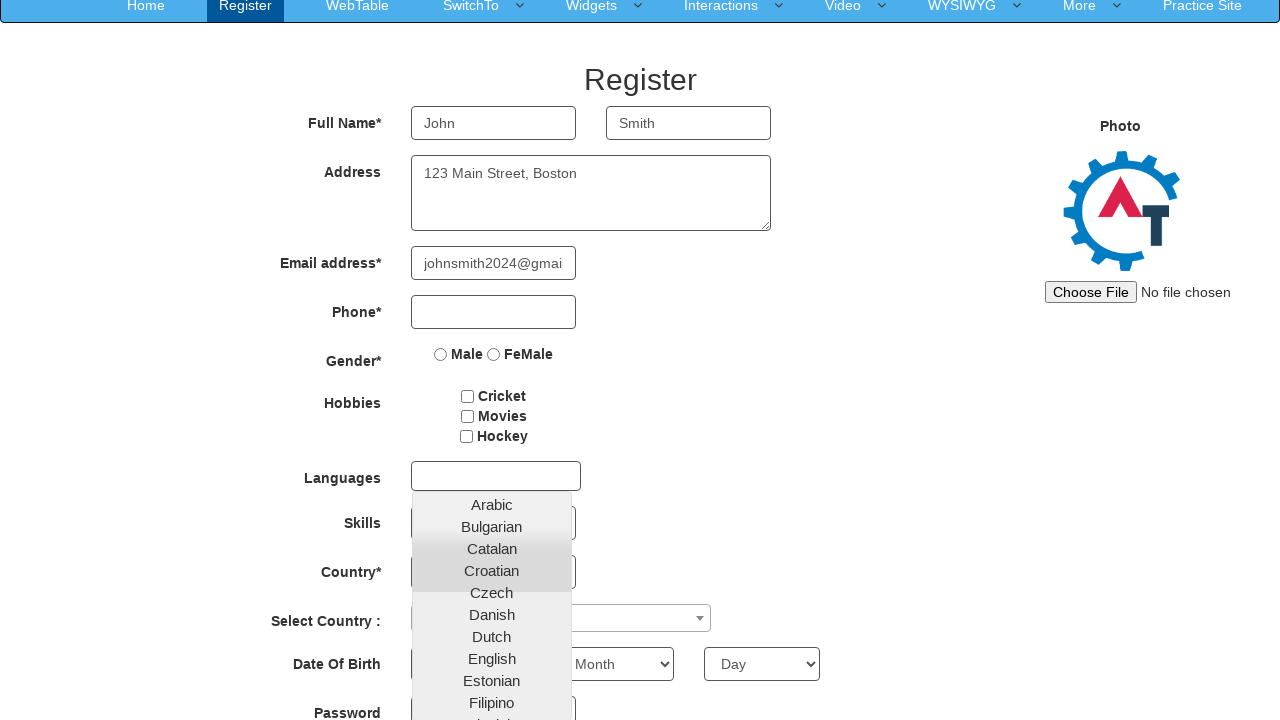

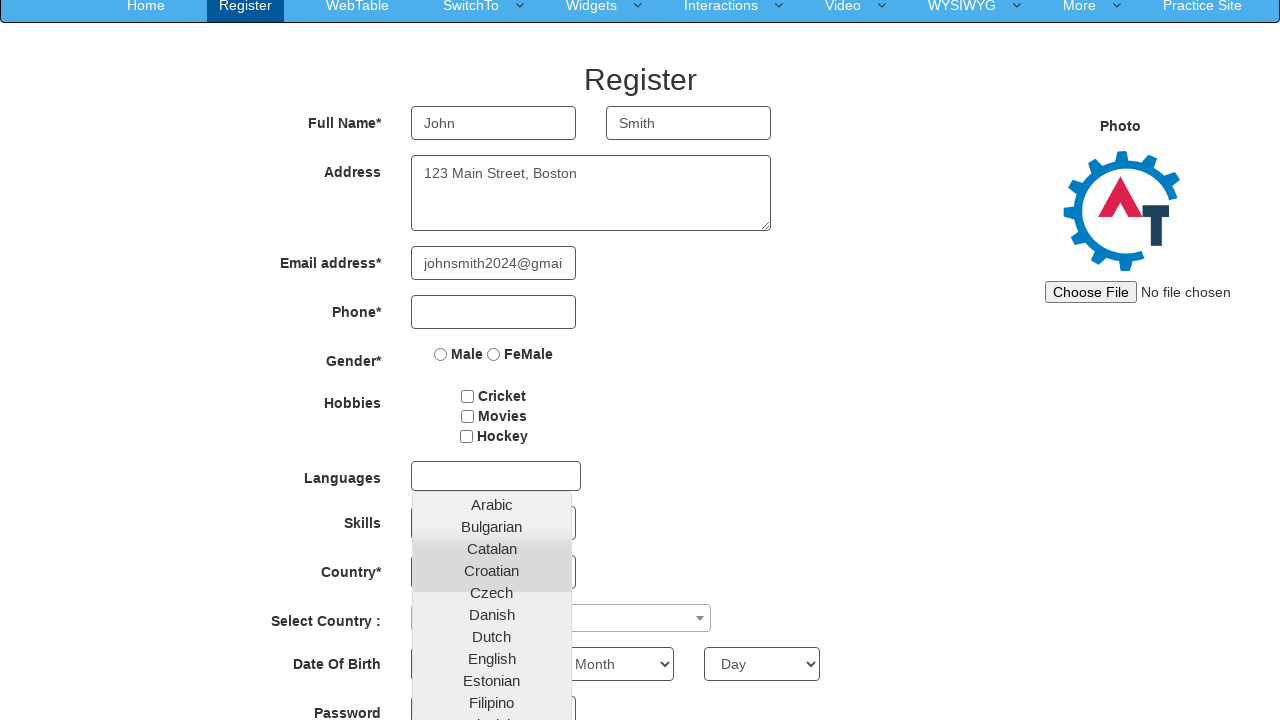